Tests that dynamic group booking page loads with correct event title and multiple user avatars

Starting URL: http://i.cal.com/peer+bailey

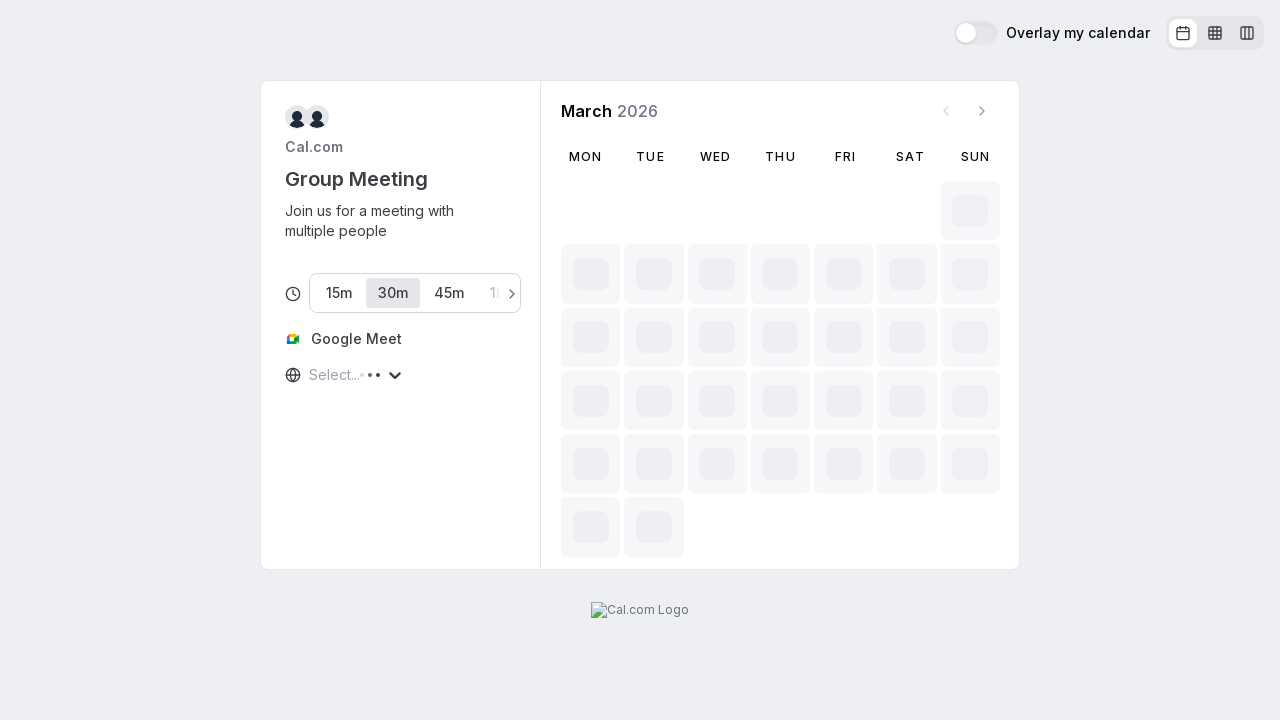

Event title element loaded
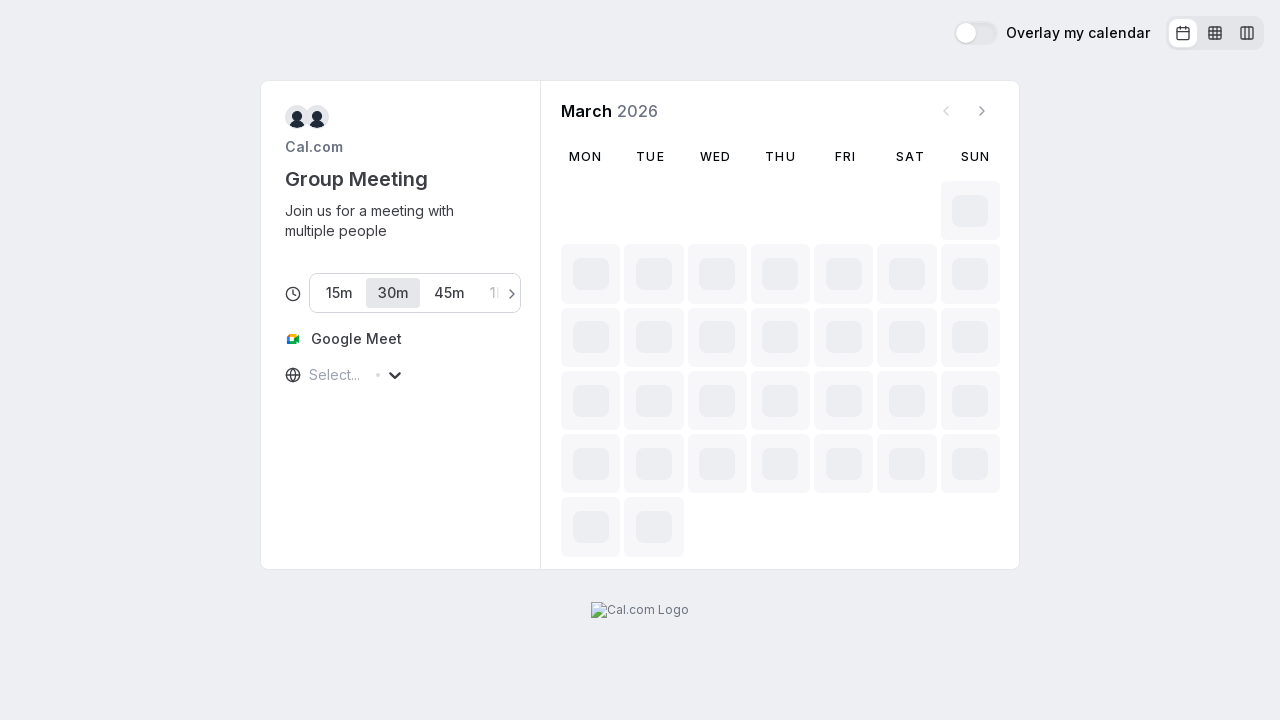

Event meta element loaded
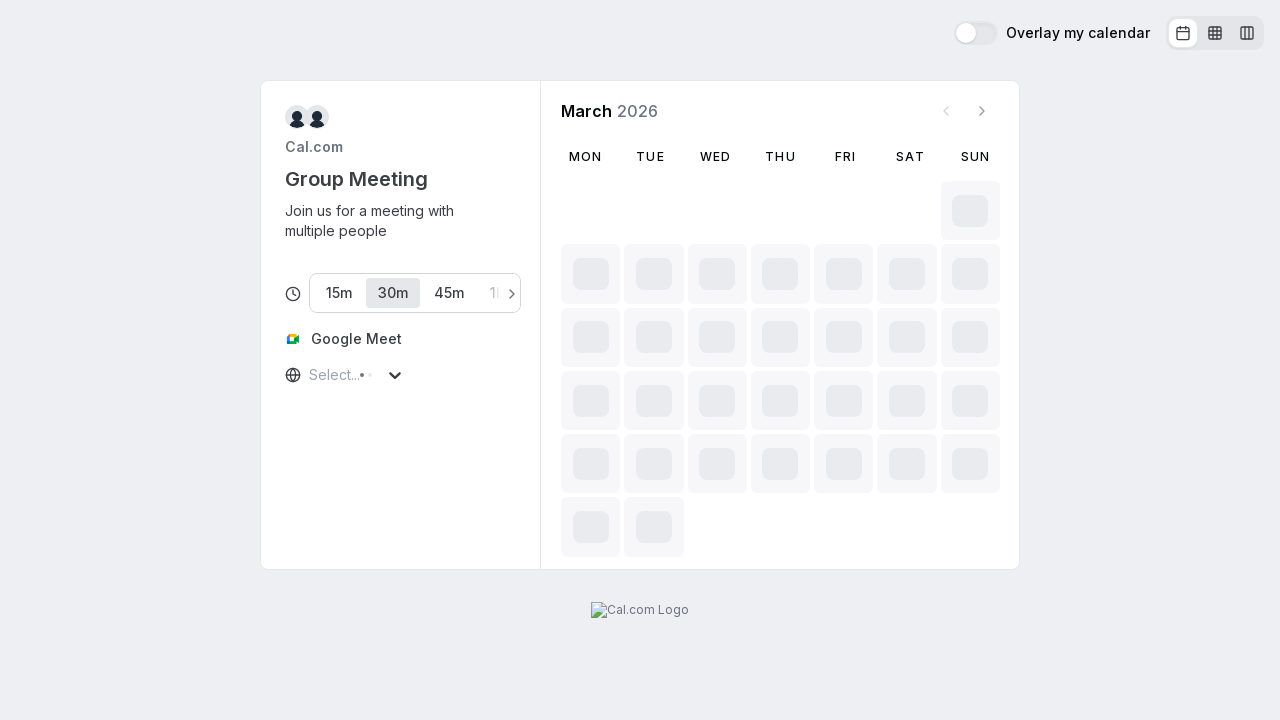

User avatars loaded in event meta
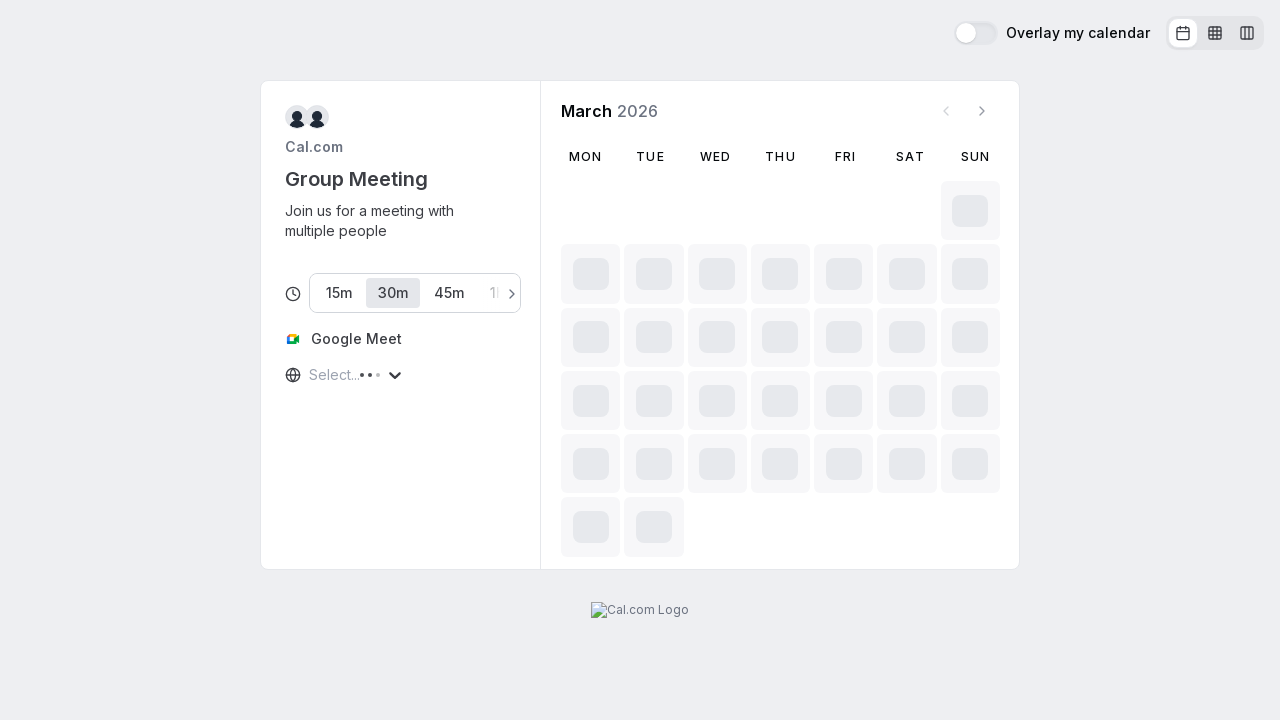

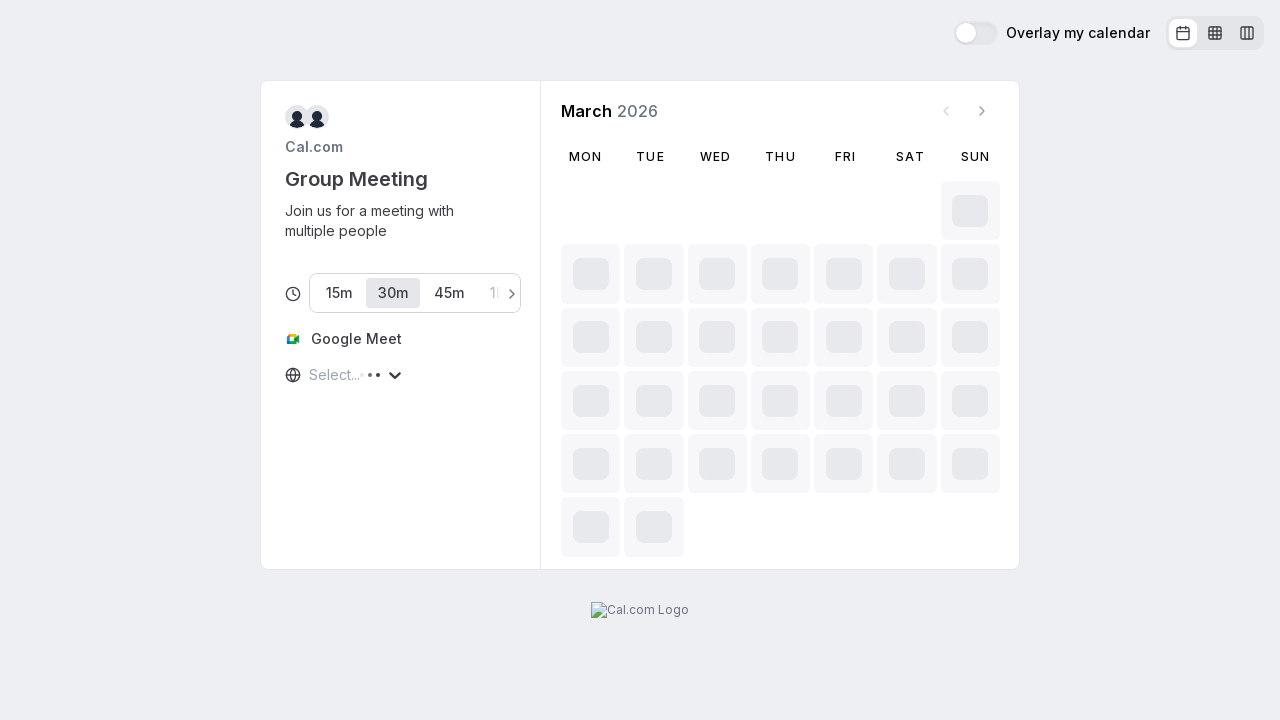